Navigates to an automation practice website and clicks on the "My Account" link to access the account page.

Starting URL: http://practice.automationtesting.in/

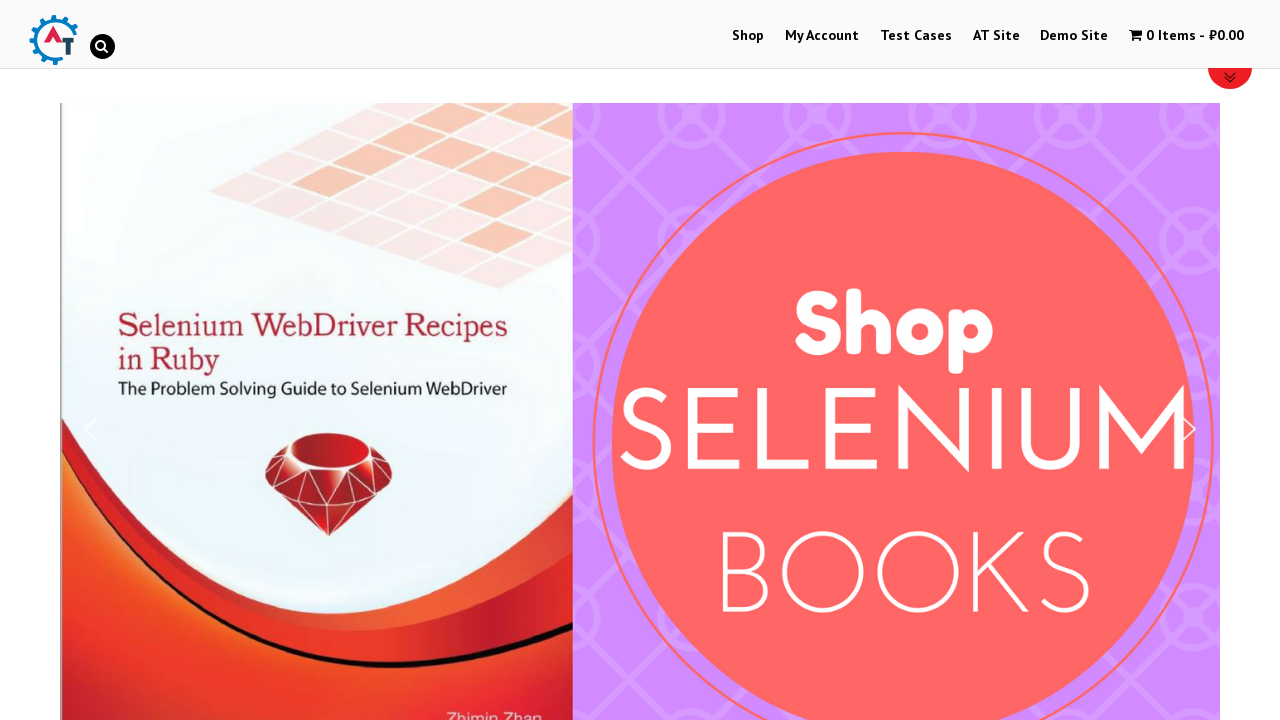

Clicked on 'My Account' link at (822, 36) on a:has-text('My Account')
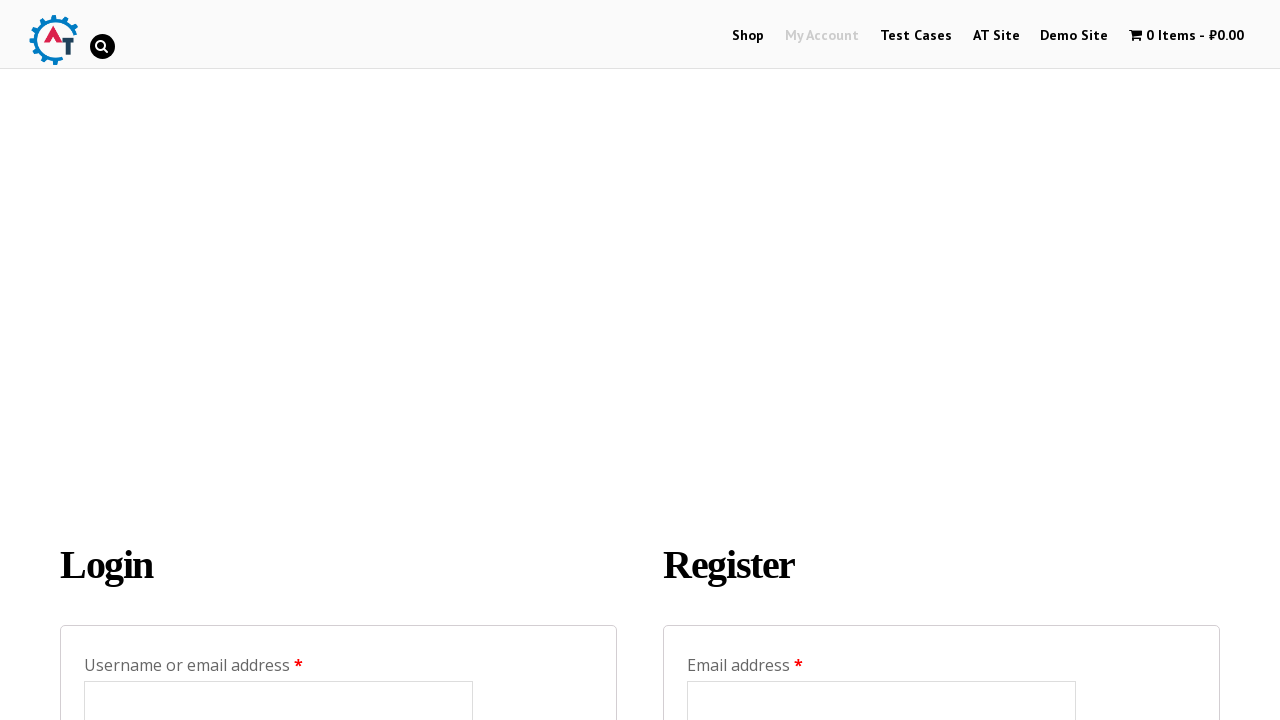

Account page loaded successfully
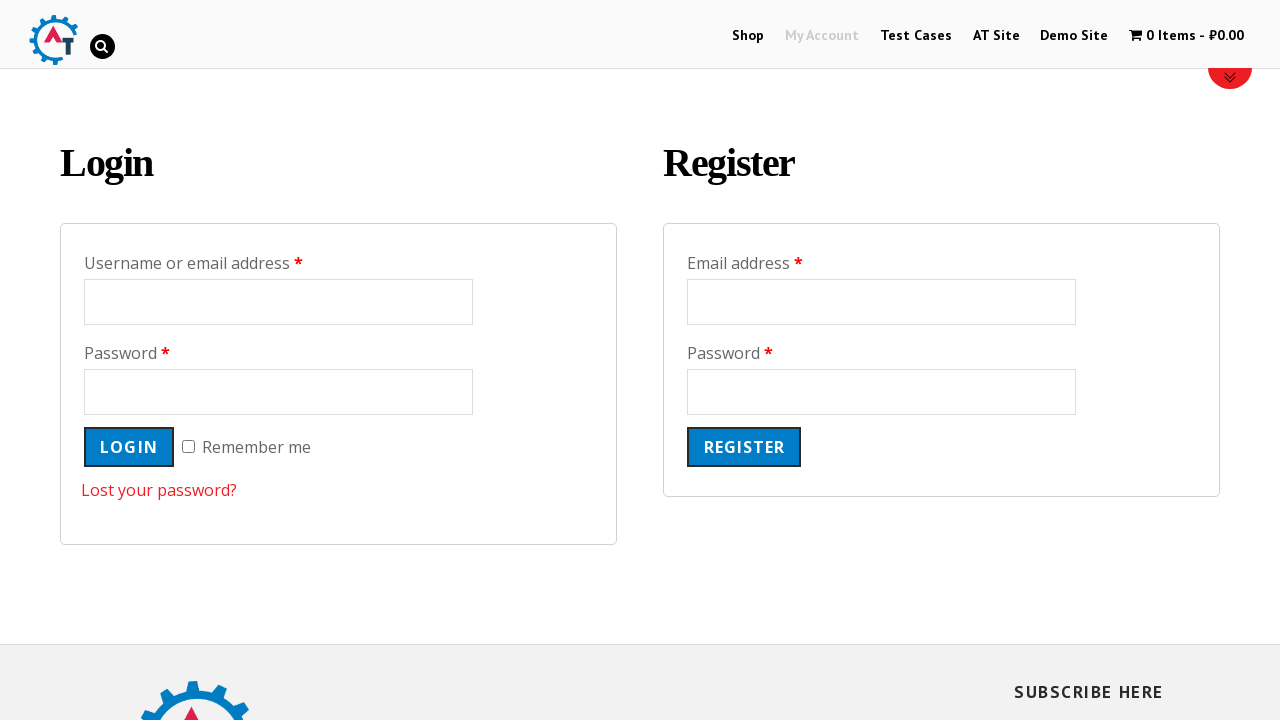

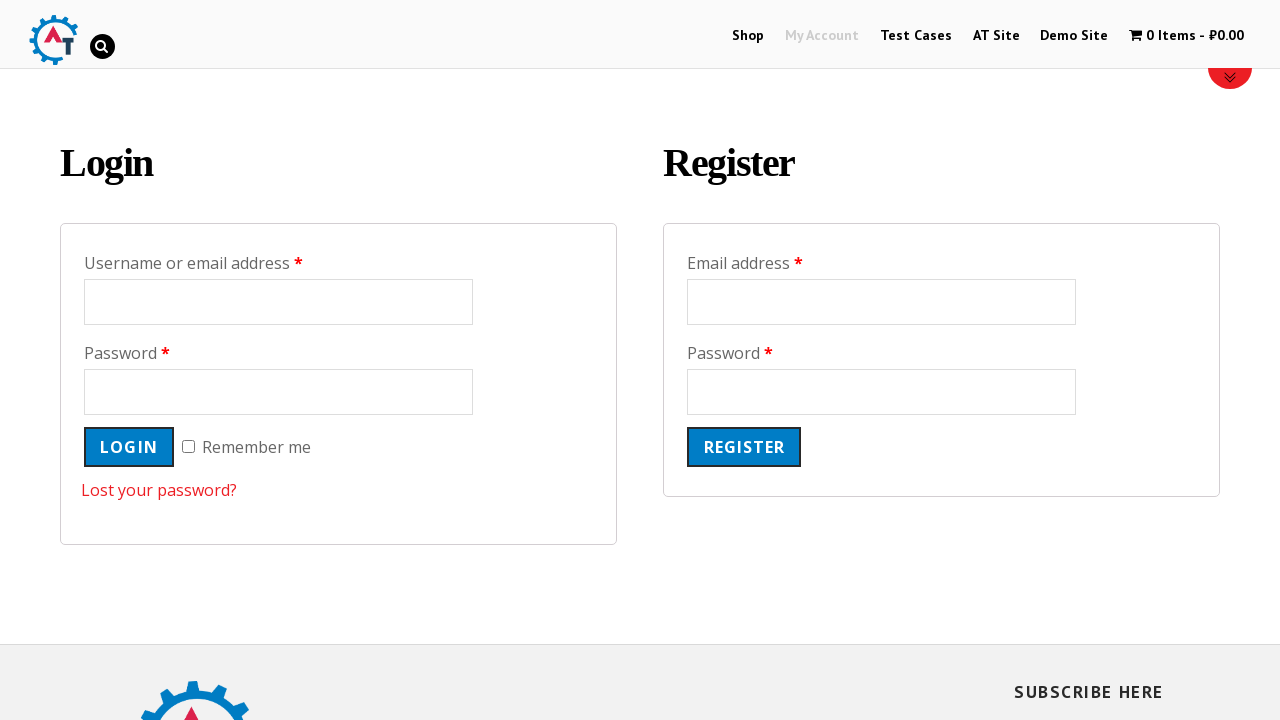